Navigates to a browserling.com URL which loads a remote browser session viewing a Bilibili video page, then waits for the page content to load.

Starting URL: https://www.browserling.com/browse/win10/chrome126/https://www.bilibili.com/video/BV1vx4y1e7t2/

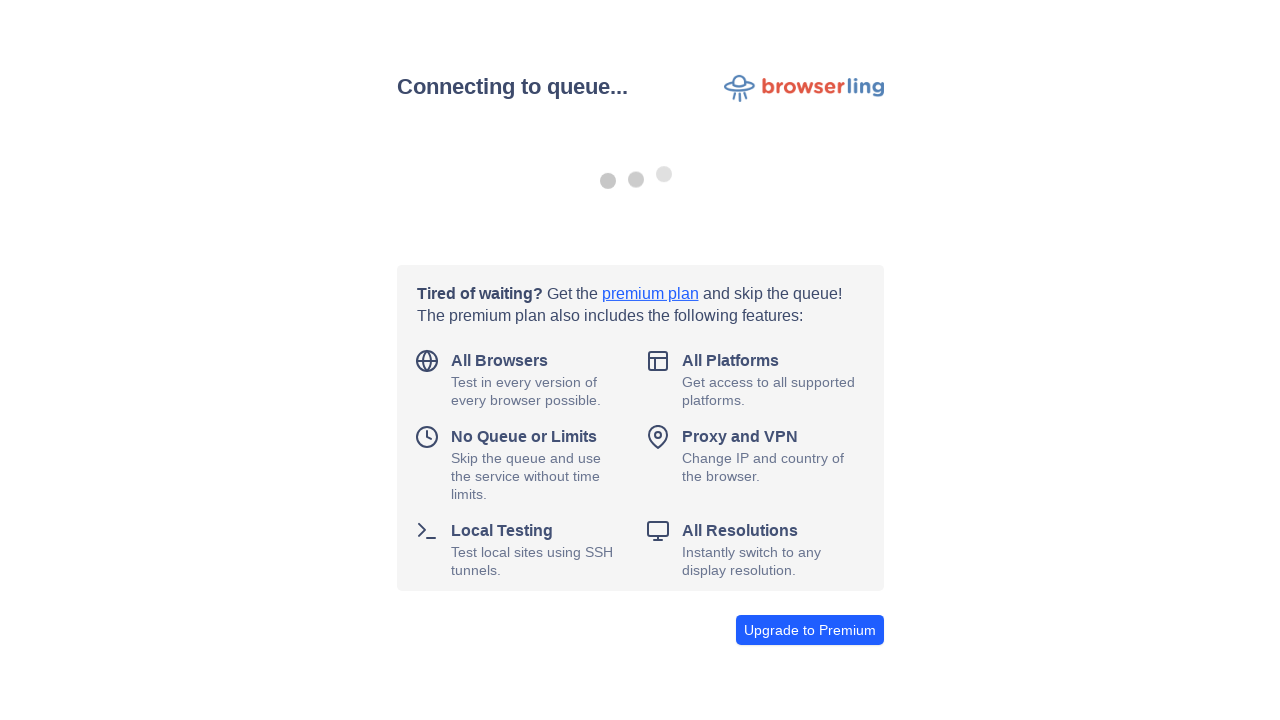

Browserling page reached network idle state
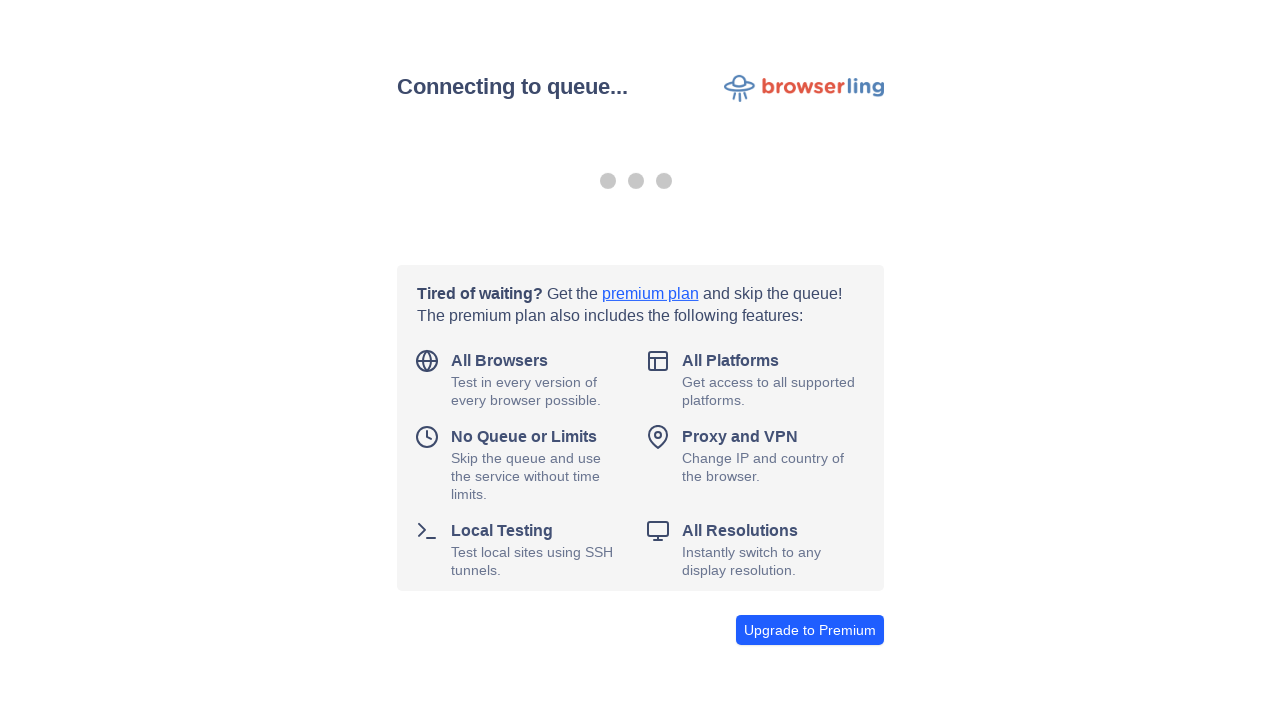

Waited 5 seconds for browserling interface to be visible and remote browser session to fully load
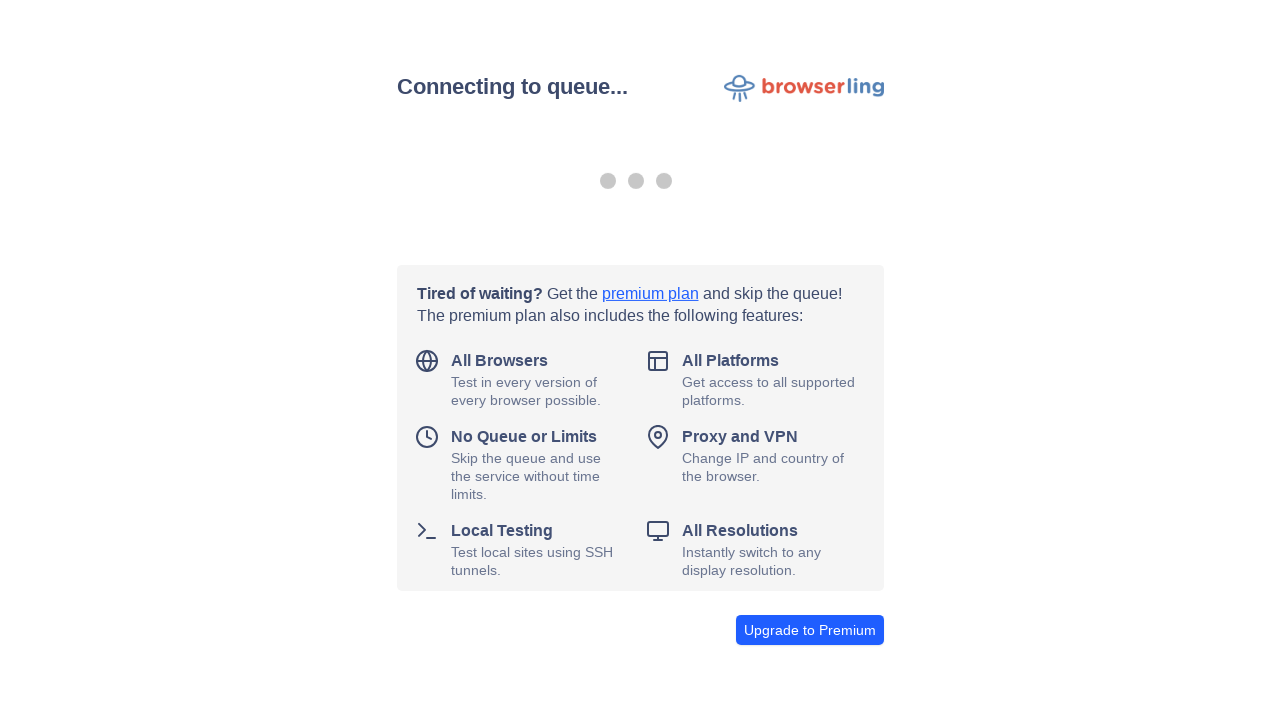

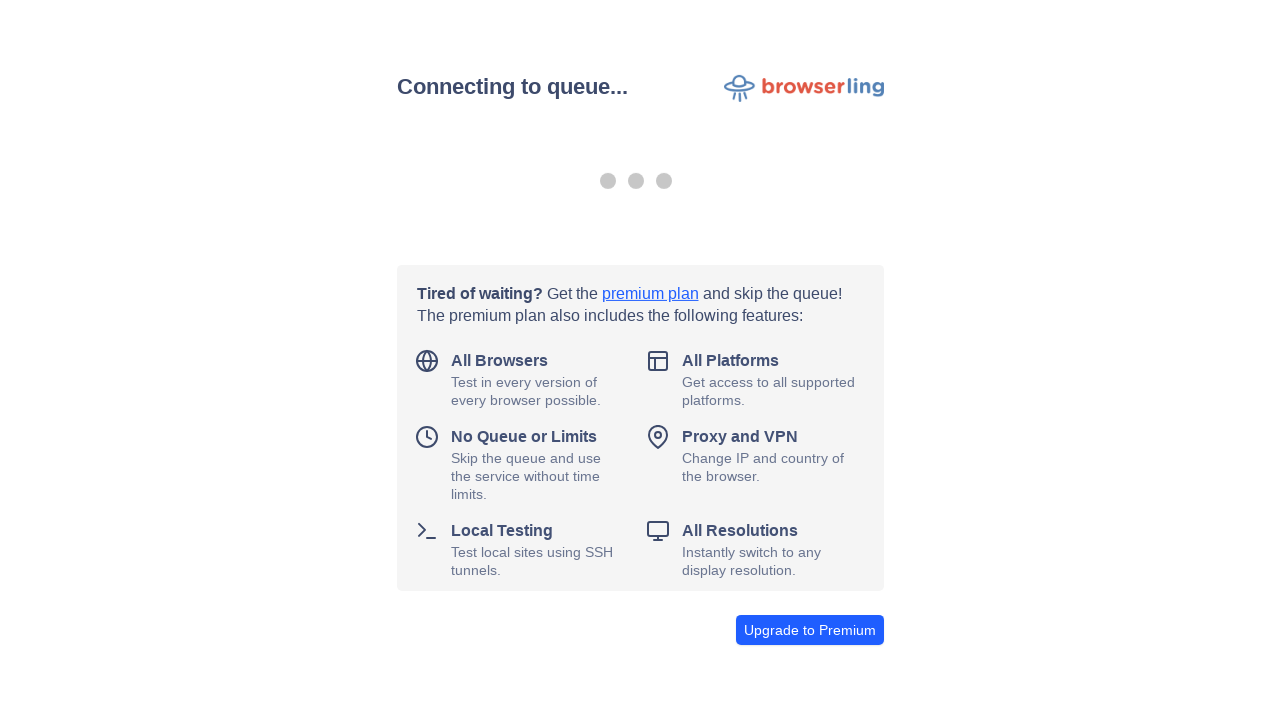